Navigates to automation exercise homepage and verifies the page loads

Starting URL: http://automationexercise.com

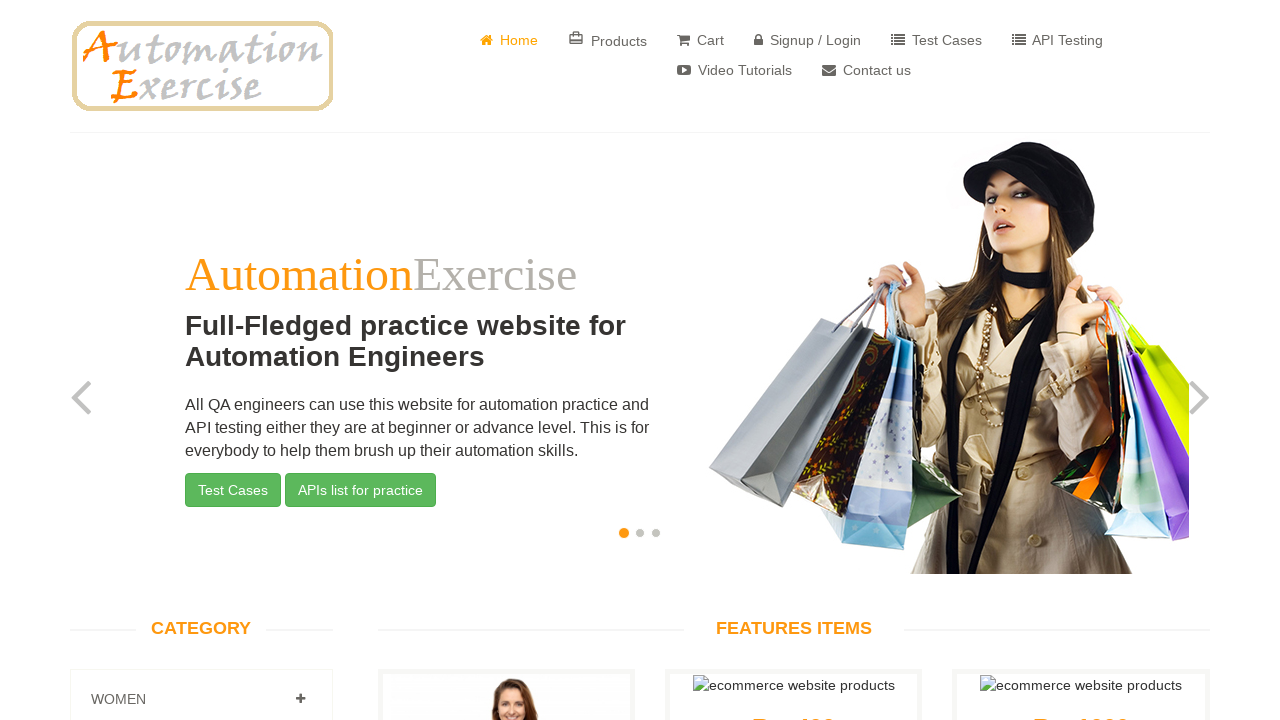

Waited for page to load - DOM content loaded
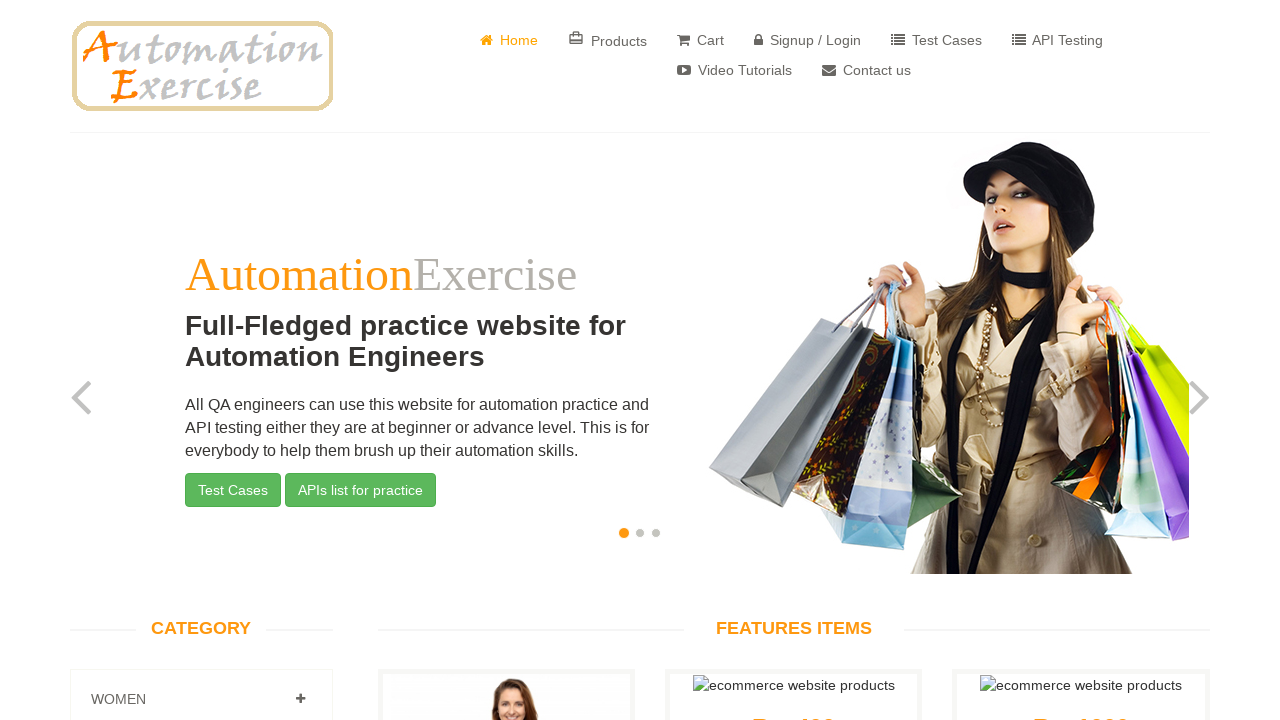

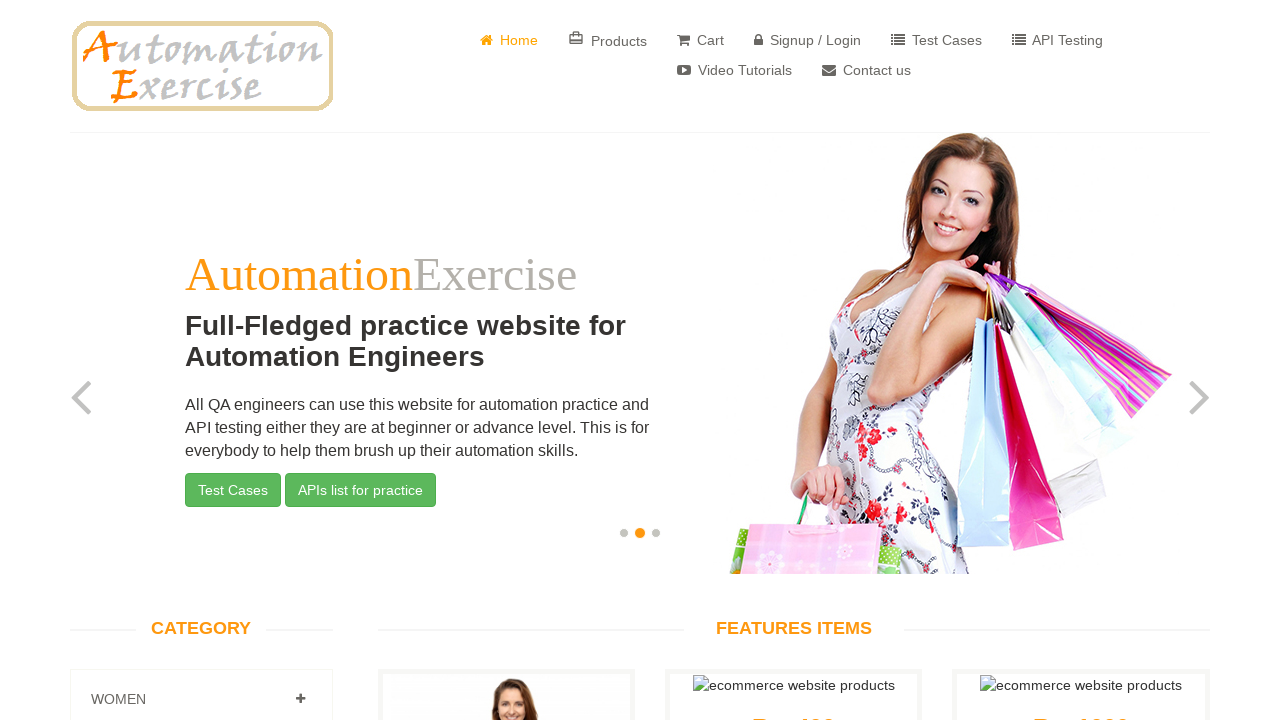